Tests the laminate calculator with small room dimensions and laminate sizes, using different input values to verify calculation accuracy.

Starting URL: https://masterskayapola.ru/kalkulyator/laminata.html

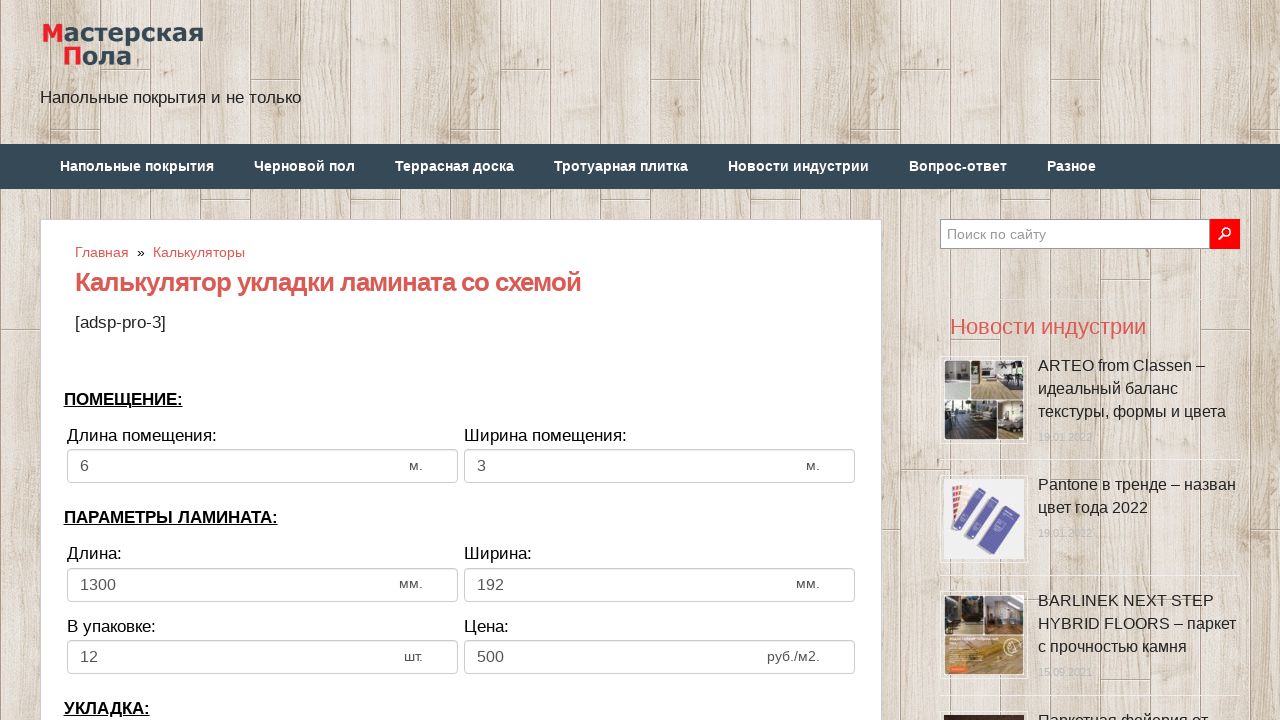

Filled room width with 3 meters on input[name='calc_roomwidth']
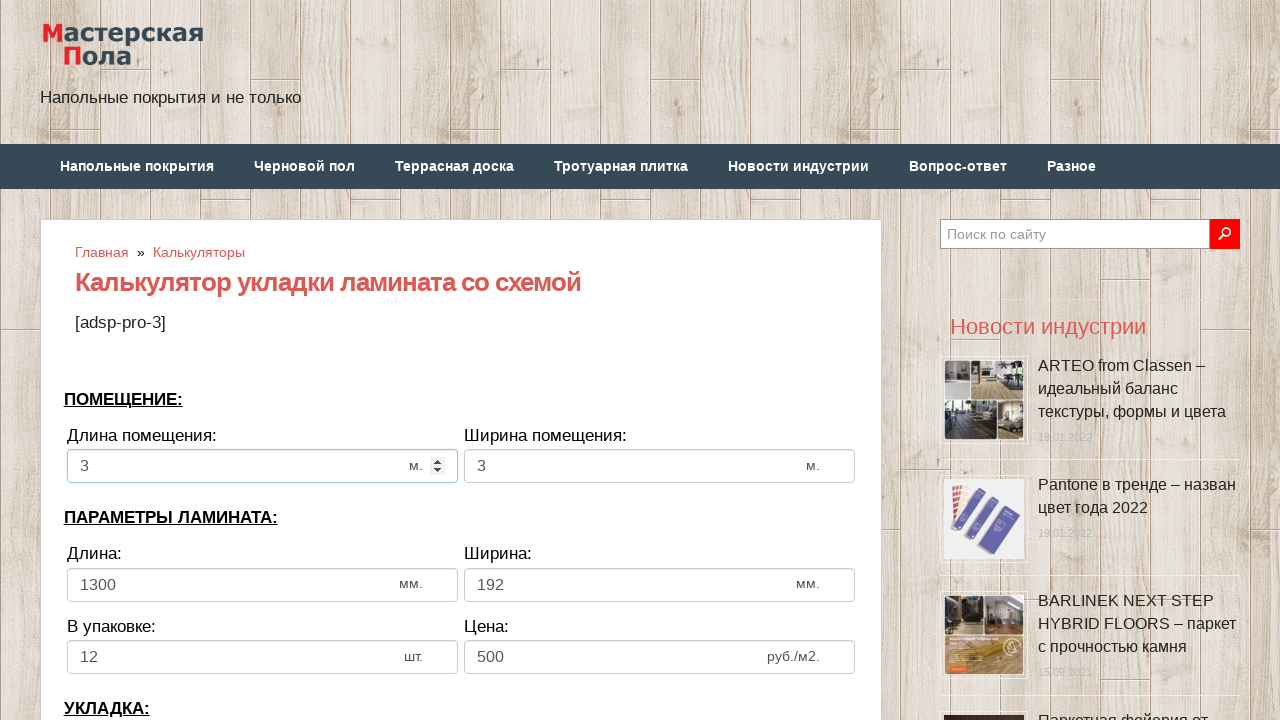

Filled room height with 3 meters on input[name='calc_roomheight']
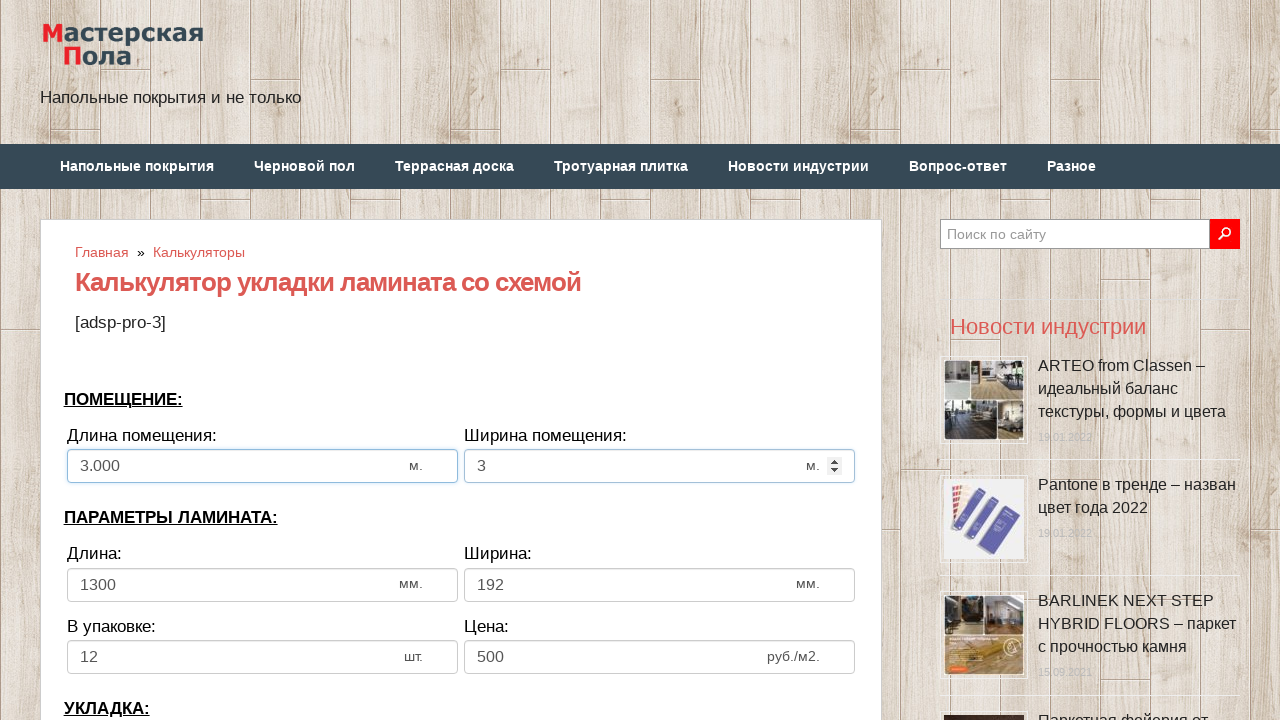

Filled laminate width with 156 mm on input[name='calc_lamwidth']
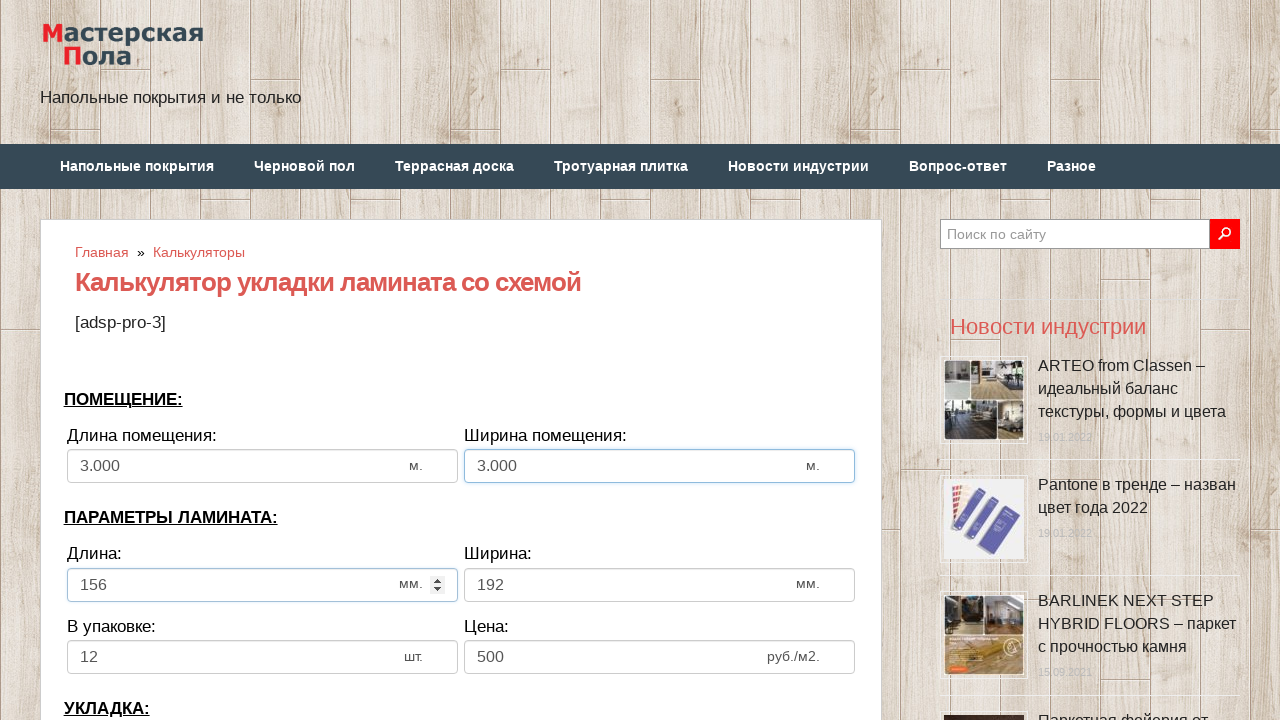

Filled laminate height with 55 mm on input[name='calc_lamheight']
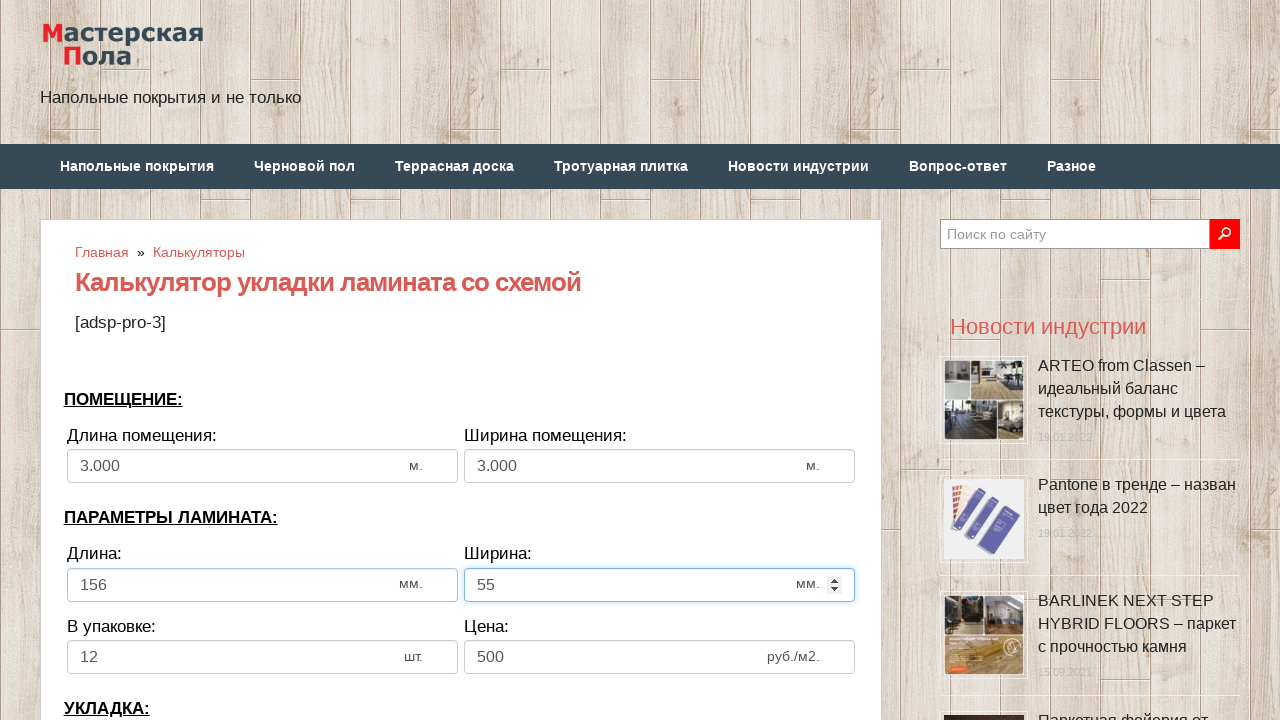

Filled pieces in pack with 10 on input[name='calc_inpack']
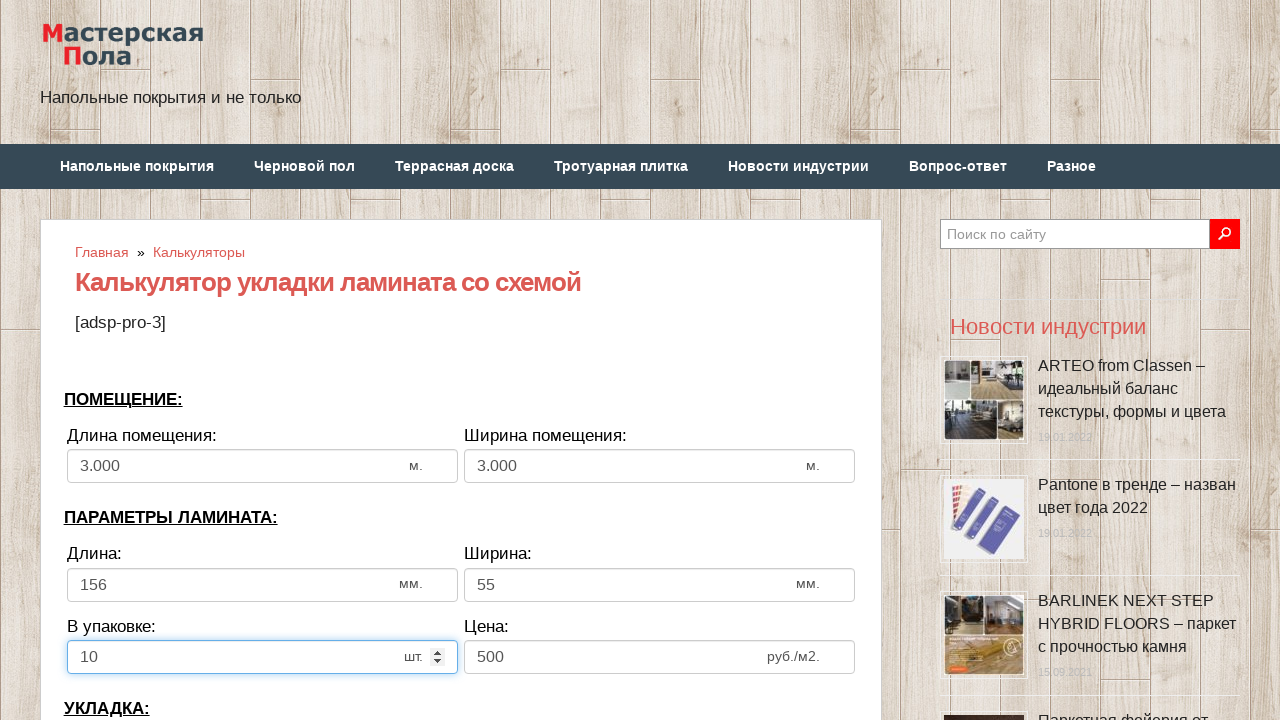

Filled price with 700 on input[name='calc_price']
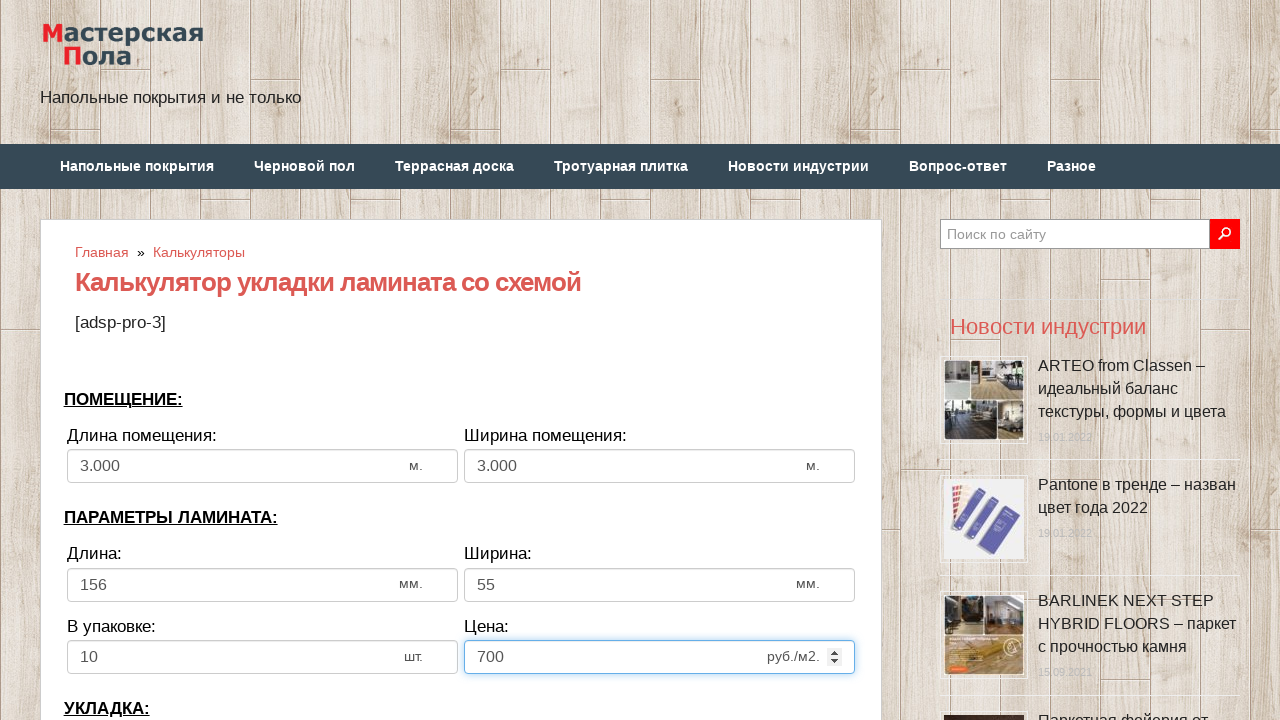

Selected laminate direction (second option) on select[name='calc_direct']
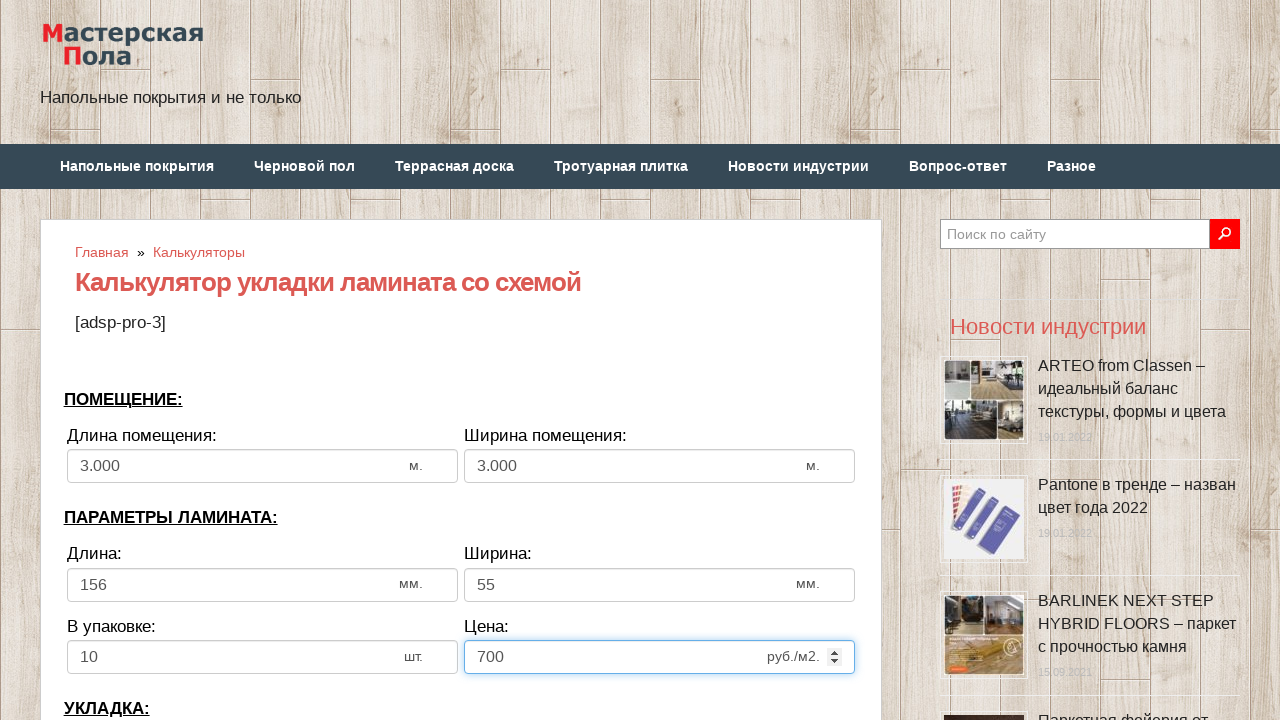

Filled bias/offset with 33 on input[name='calc_bias']
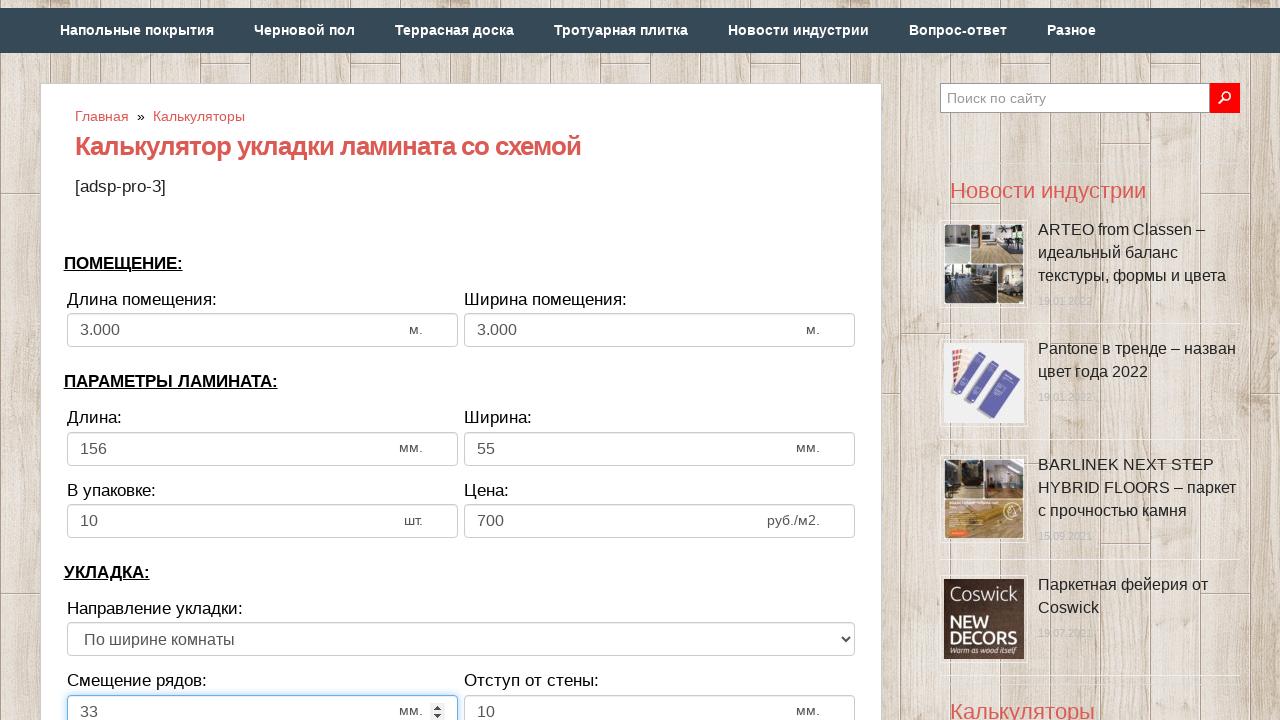

Filled wall distance with 5 on input[name='calc_walldist']
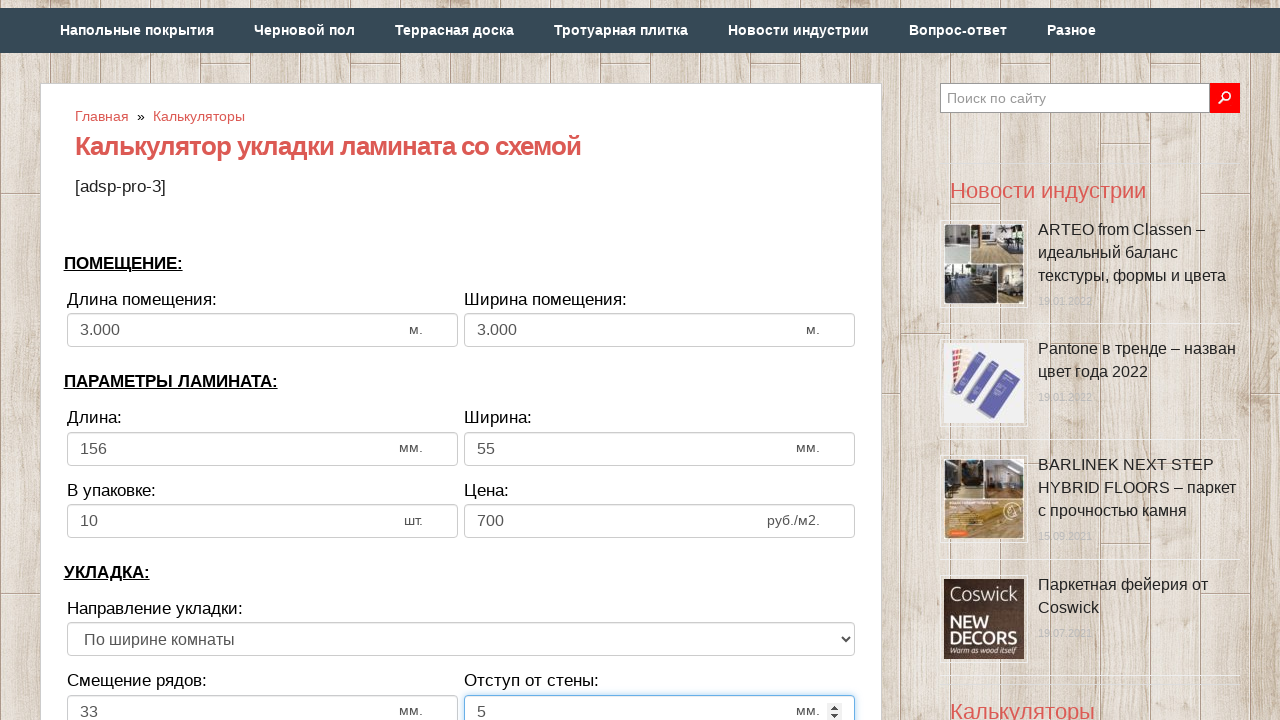

Clicked calculate button at (461, 361) on xpath=//*[@class='btn btn-secondary btn-lg tocalc']
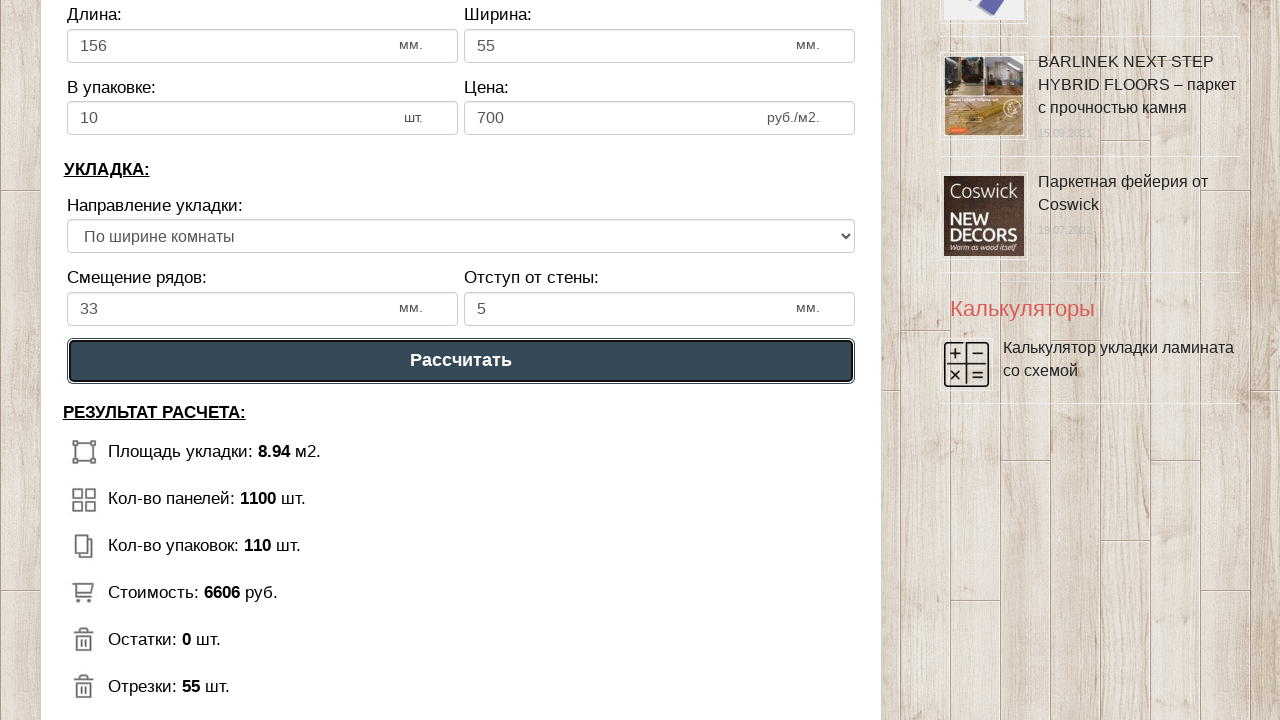

Laminate calculation results loaded
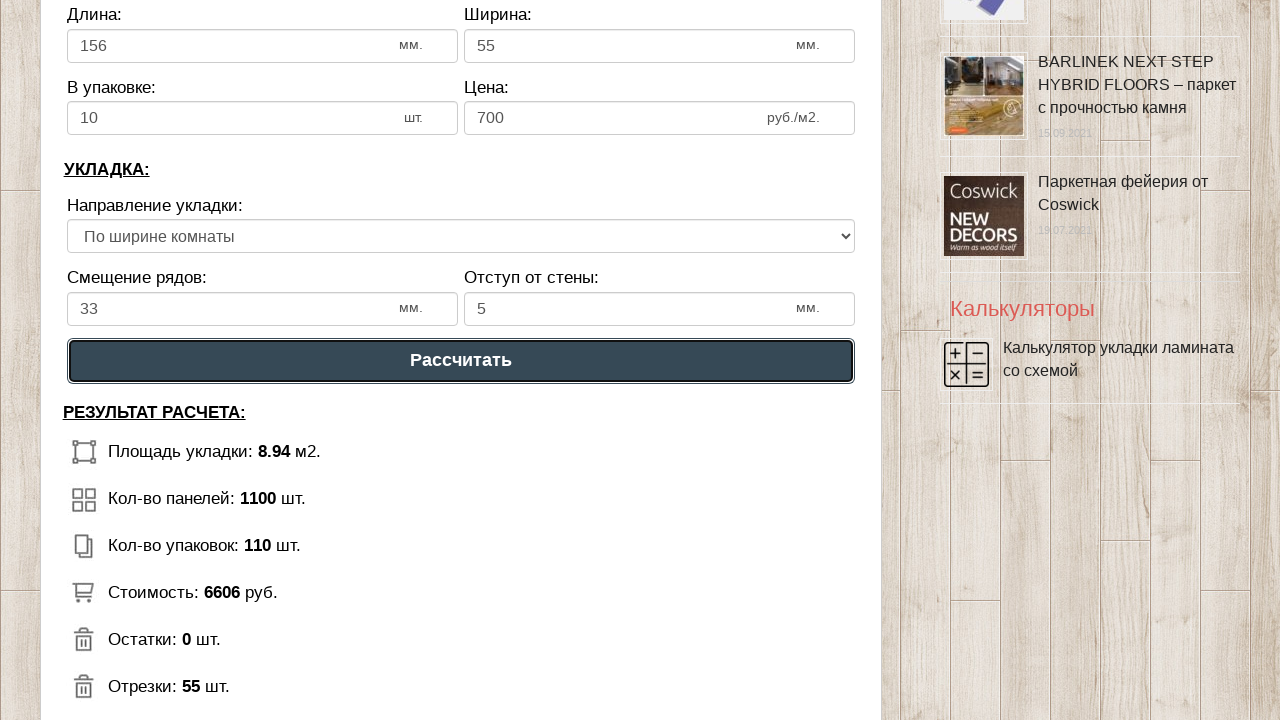

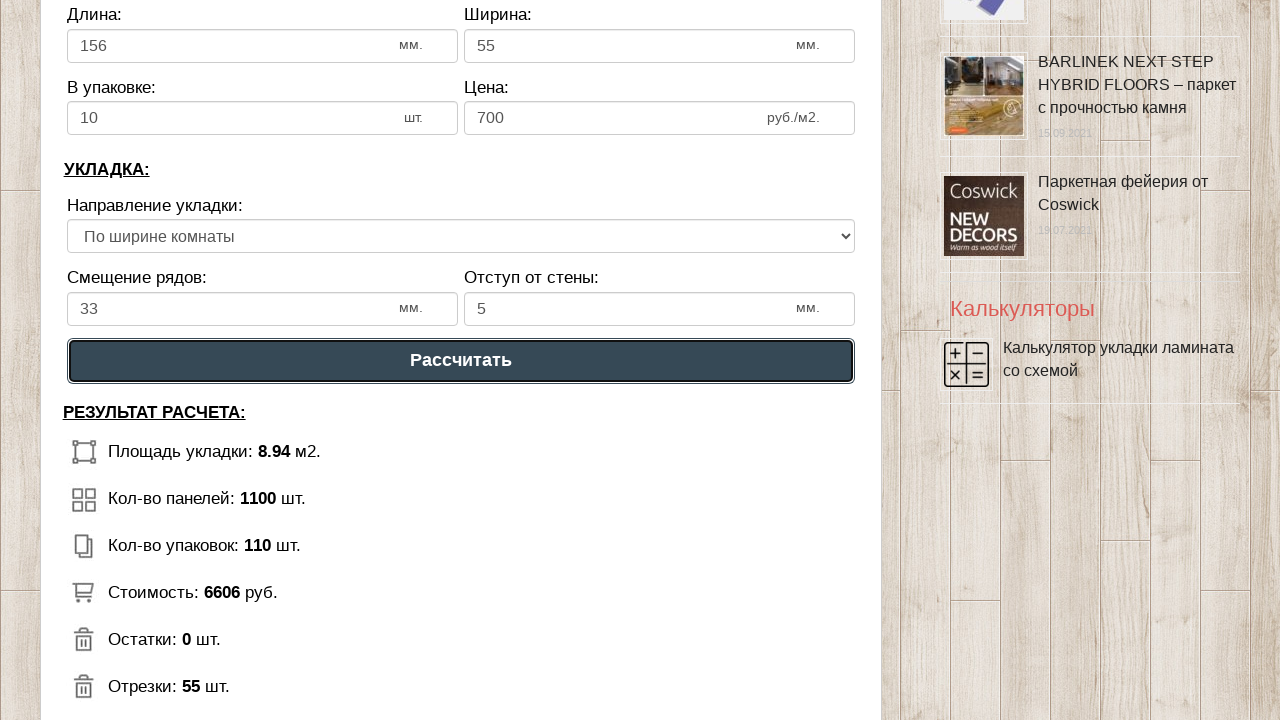